Fills a textarea with content and scrolls from an offset relative to a specific element

Starting URL: https://crossbrowsertesting.github.io/selenium_example_page.html

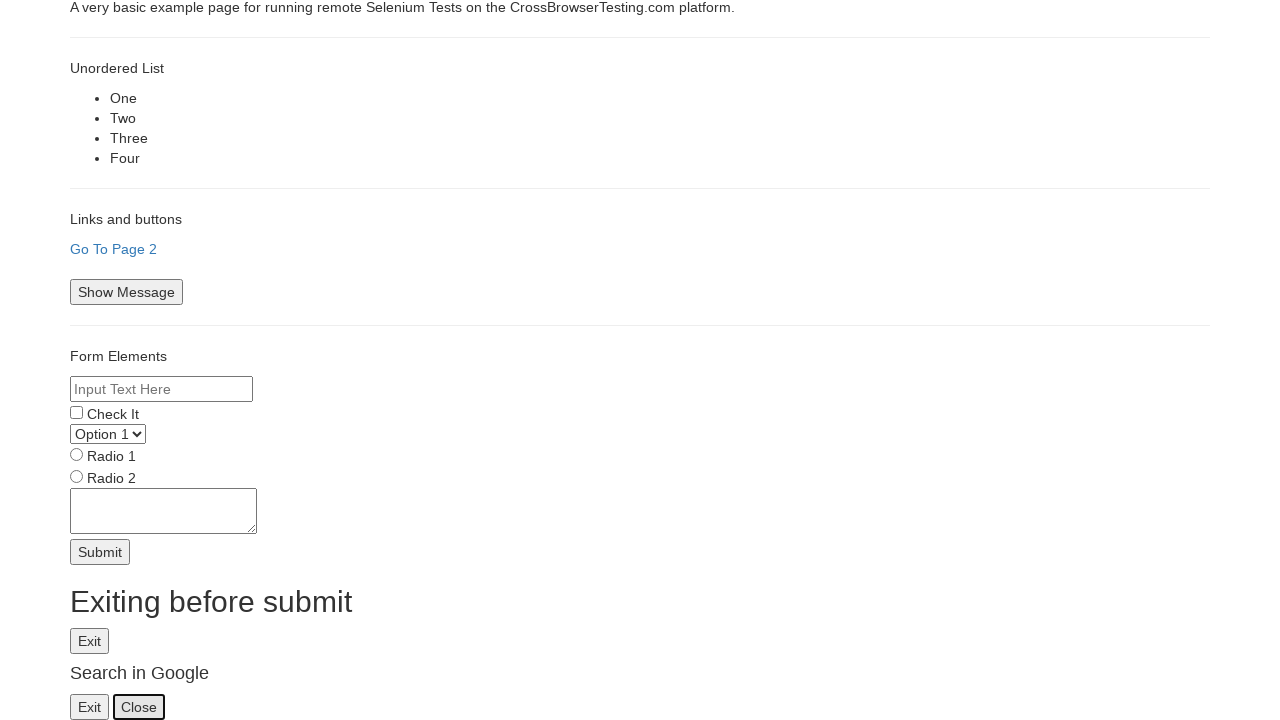

Filled textarea with multi-line content (a-e repeating) on textarea[name='textarea']
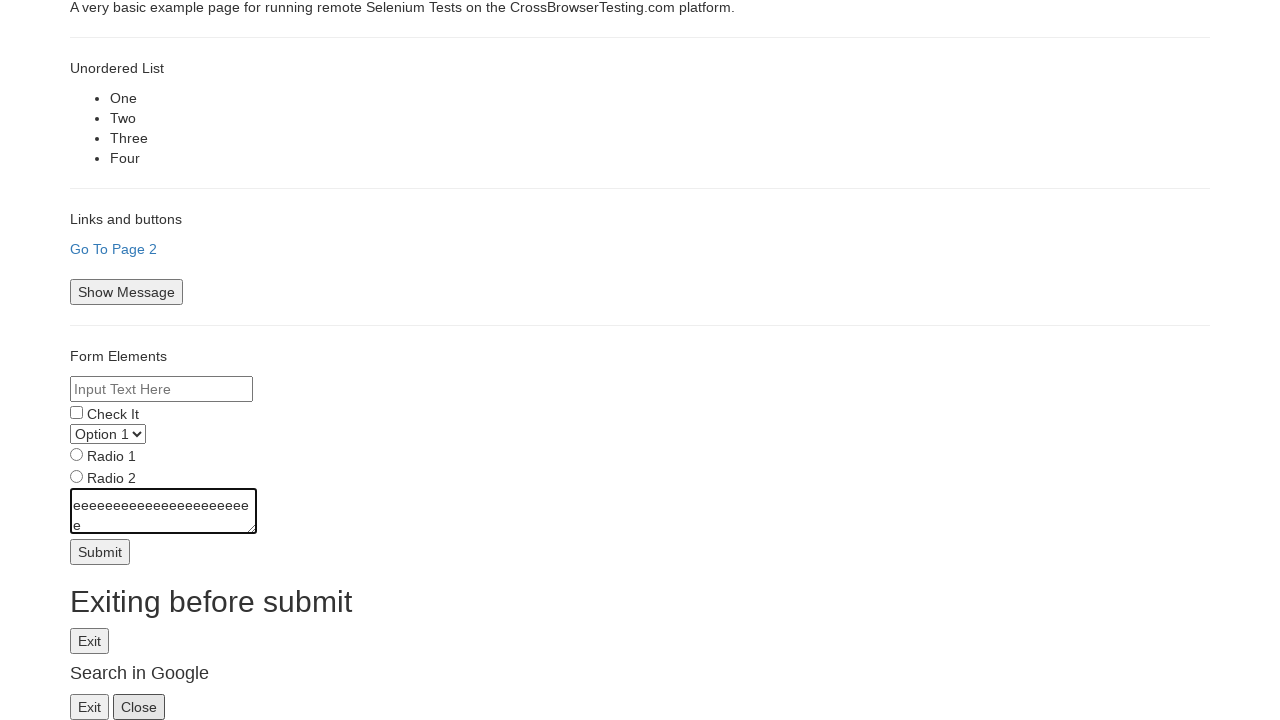

Scrolled submit button into view
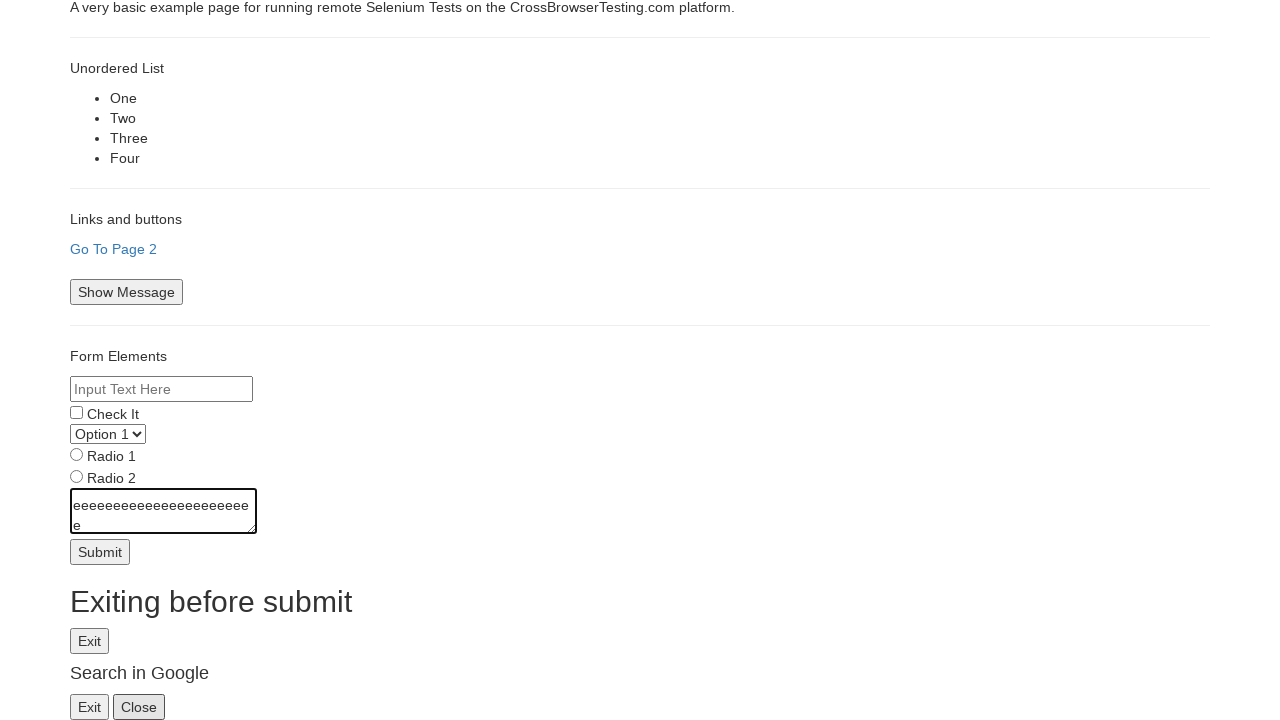

Moved mouse to submit button center with 50px upward offset at (100, 502)
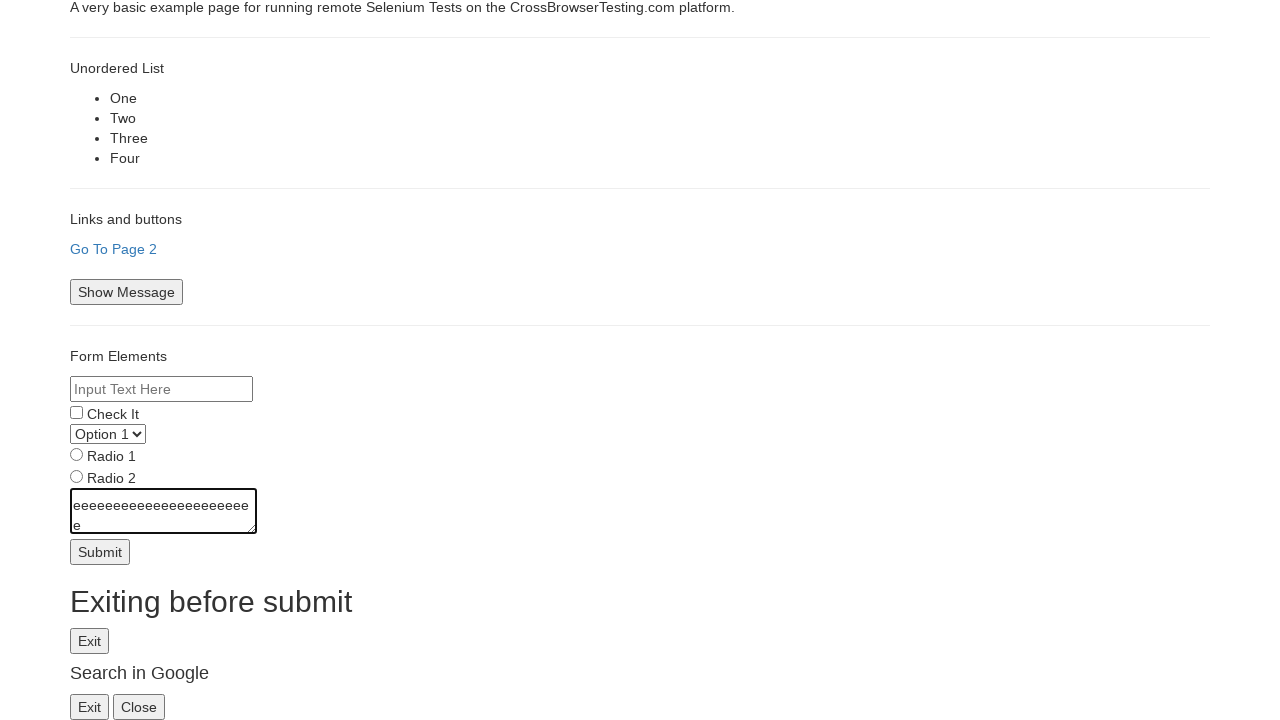

Scrolled up 50px from the submit button offset position
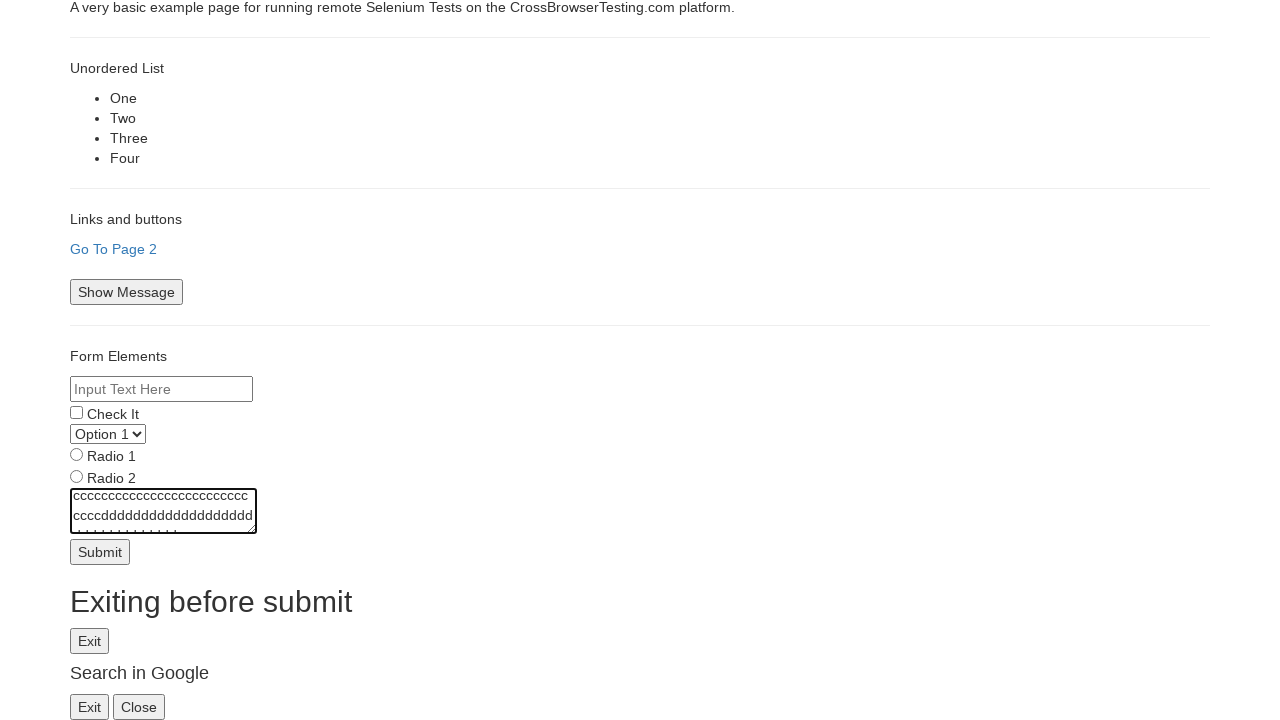

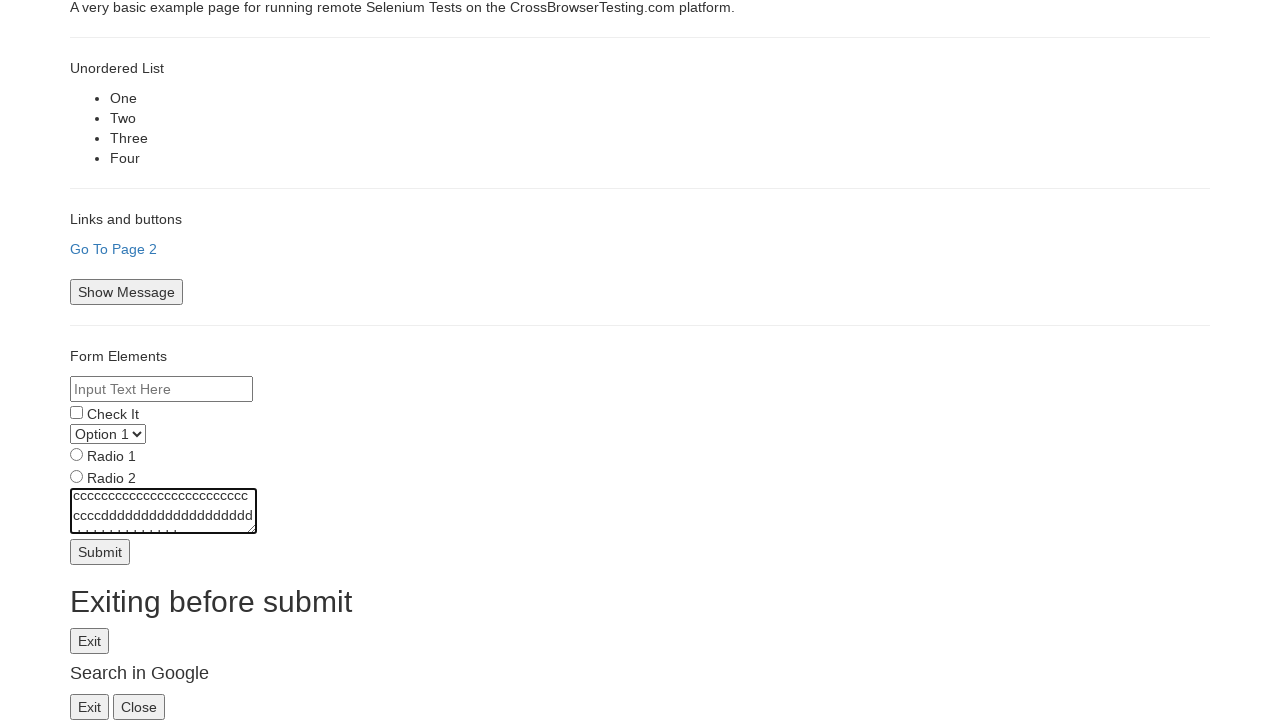